Tests navigation flow on SBIS website by clicking on Contacts link, then clicking a banner link to tensor.ru, and finally clicking the "More details" (Подробнее) button.

Starting URL: https://www.sbis.ru

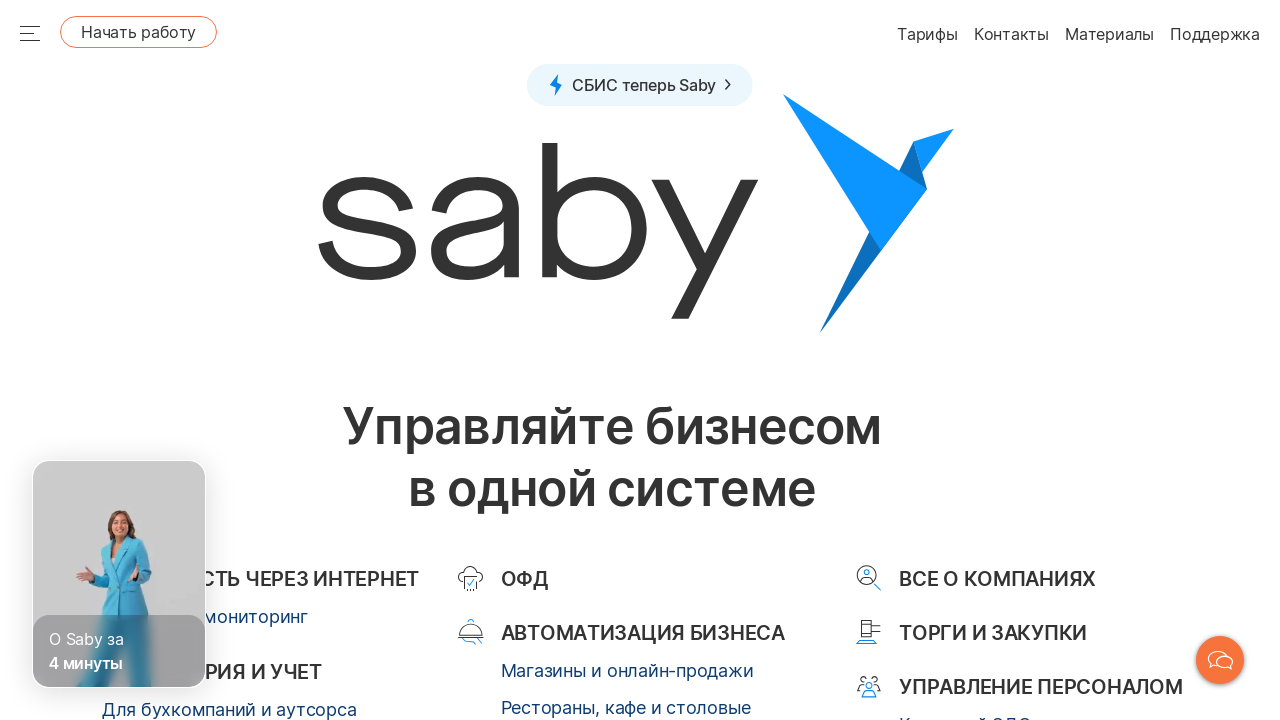

Clicked on Контакты (Contacts) link at (972, 360) on a:text('Контакты')
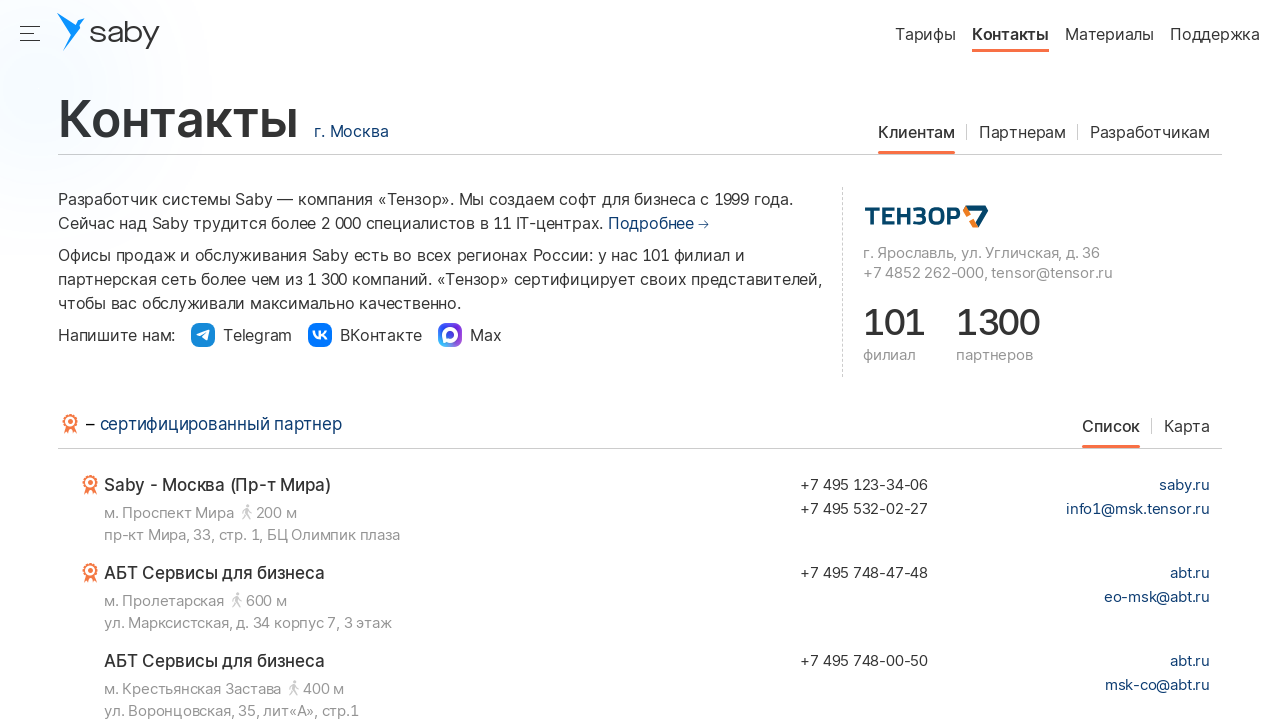

Waited for tensor.ru banner link to be visible
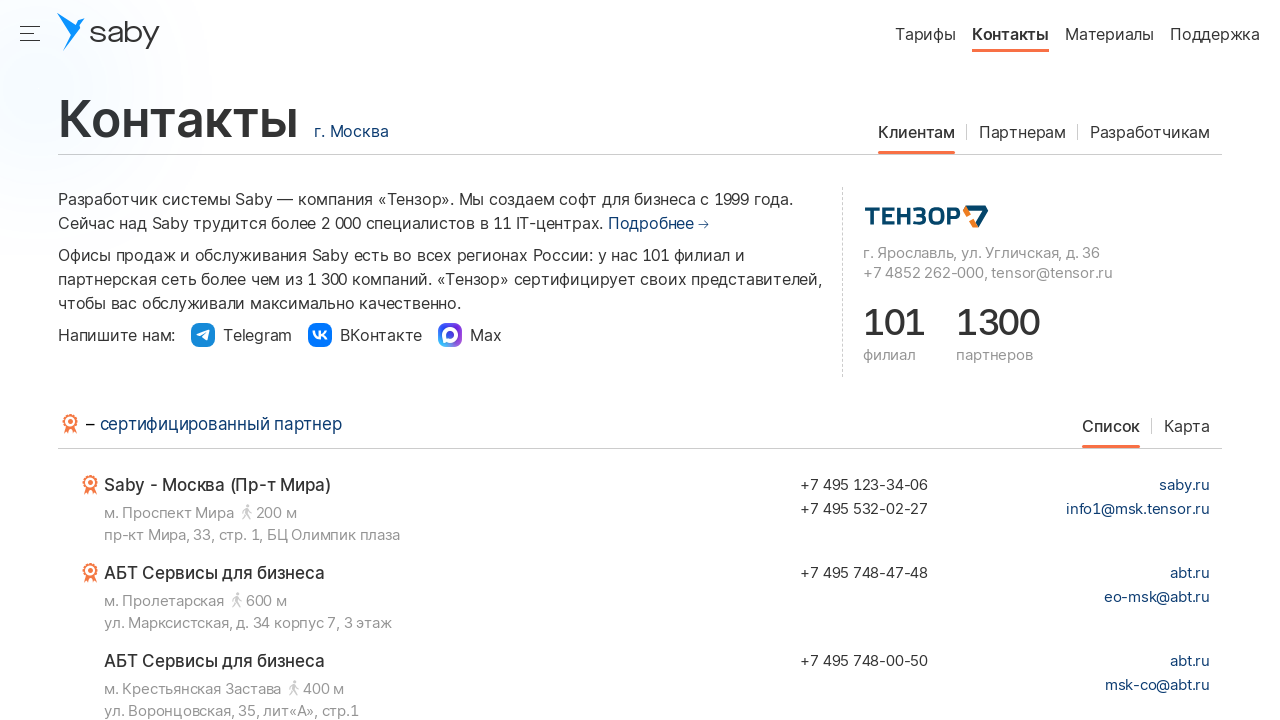

Clicked on tensor.ru banner link at (926, 215) on a[href='https://tensor.ru/']
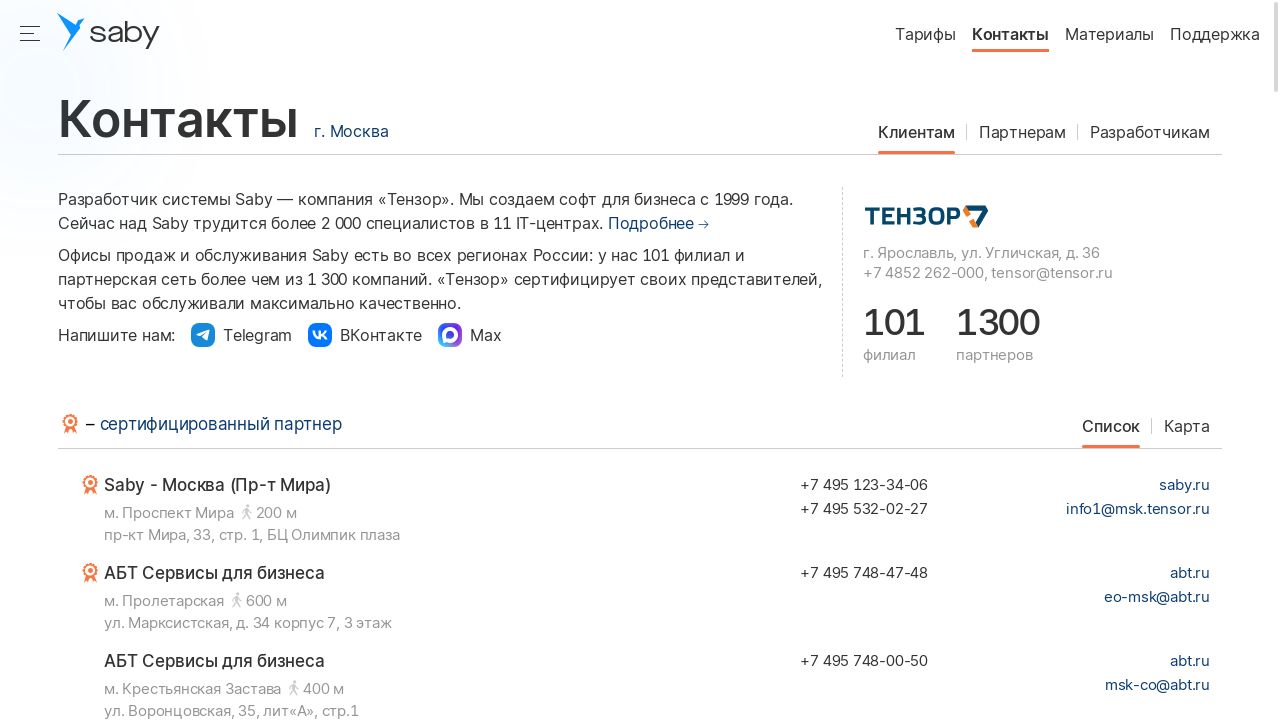

Waited for tensor.ru page DOM to be fully loaded
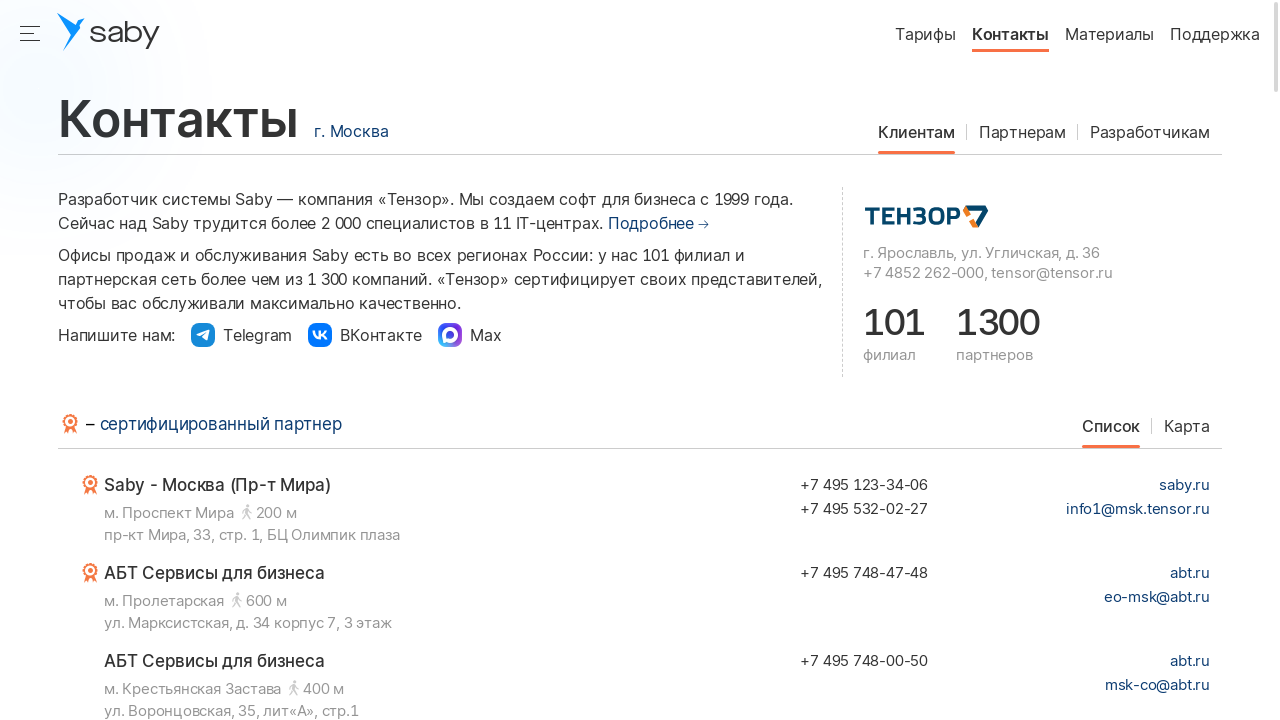

Clicked on Подробнее (More details) button at (651, 223) on a:text('Подробнее')
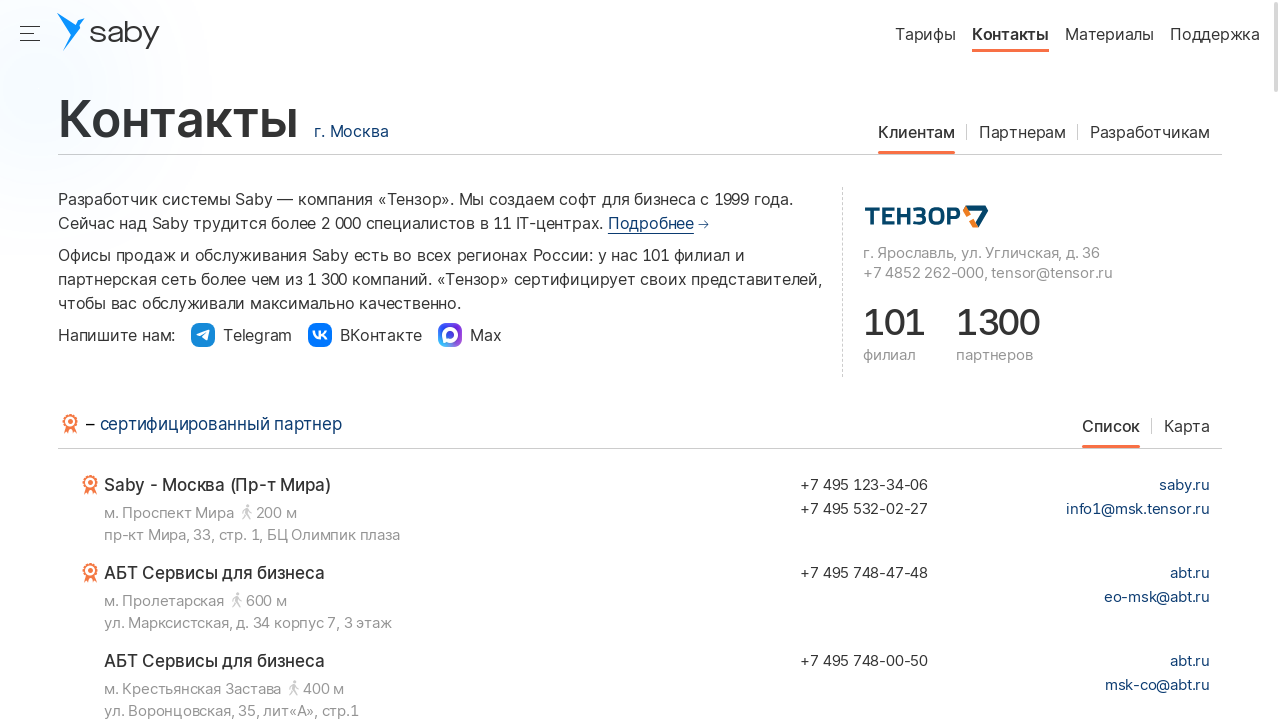

Waited for page to fully load
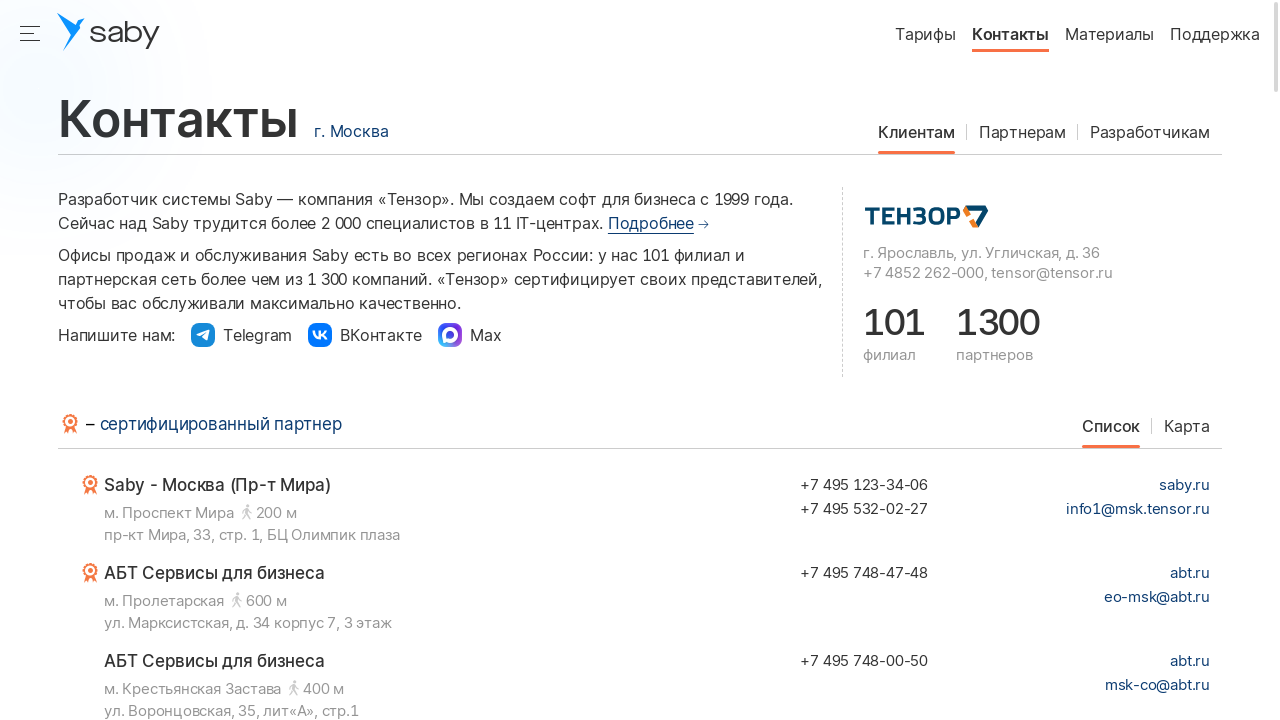

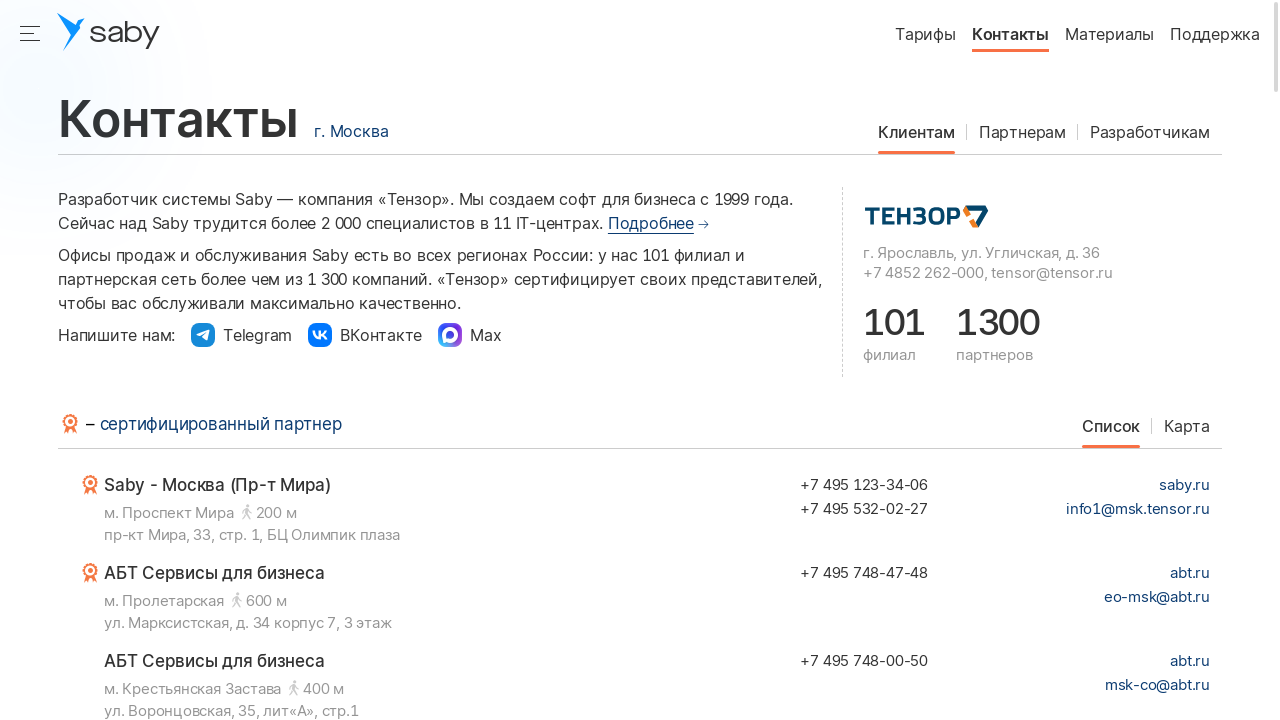